Fills out a form with first name, last name, and email, then submits it by pressing Enter

Starting URL: https://secure-retreat-92358.herokuapp.com/

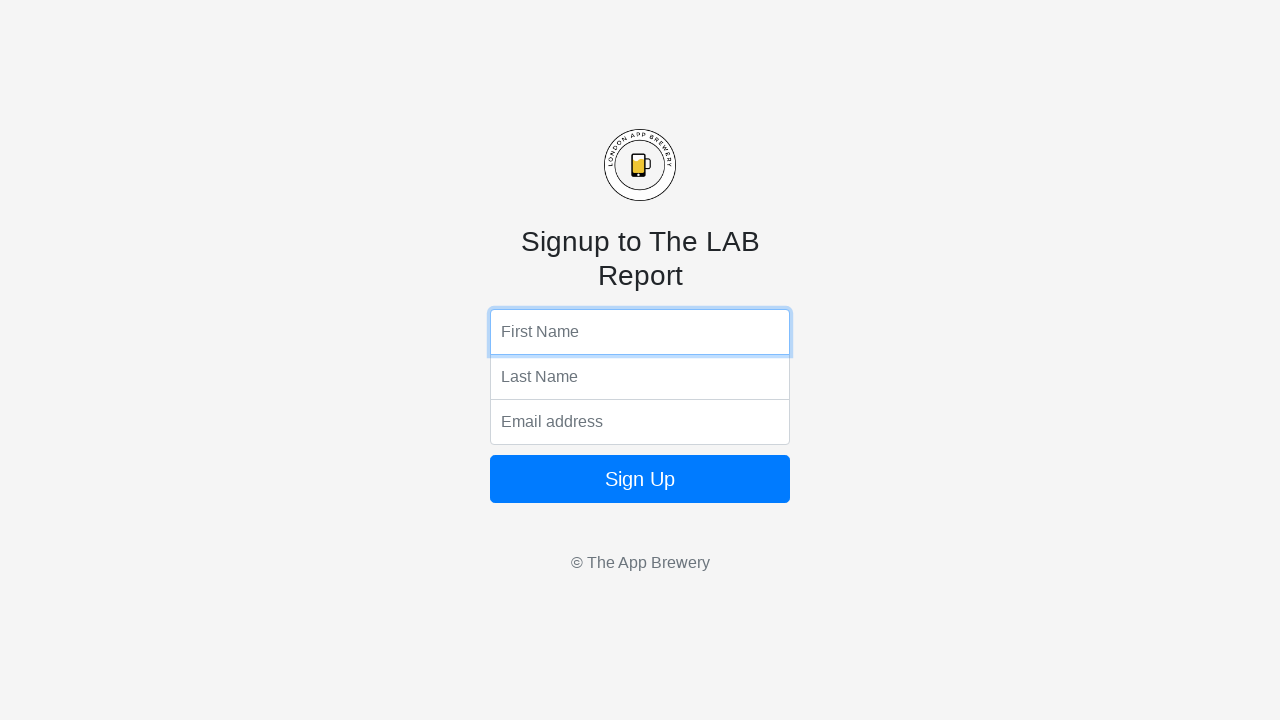

Filled first name field with 'Frodo' on .top
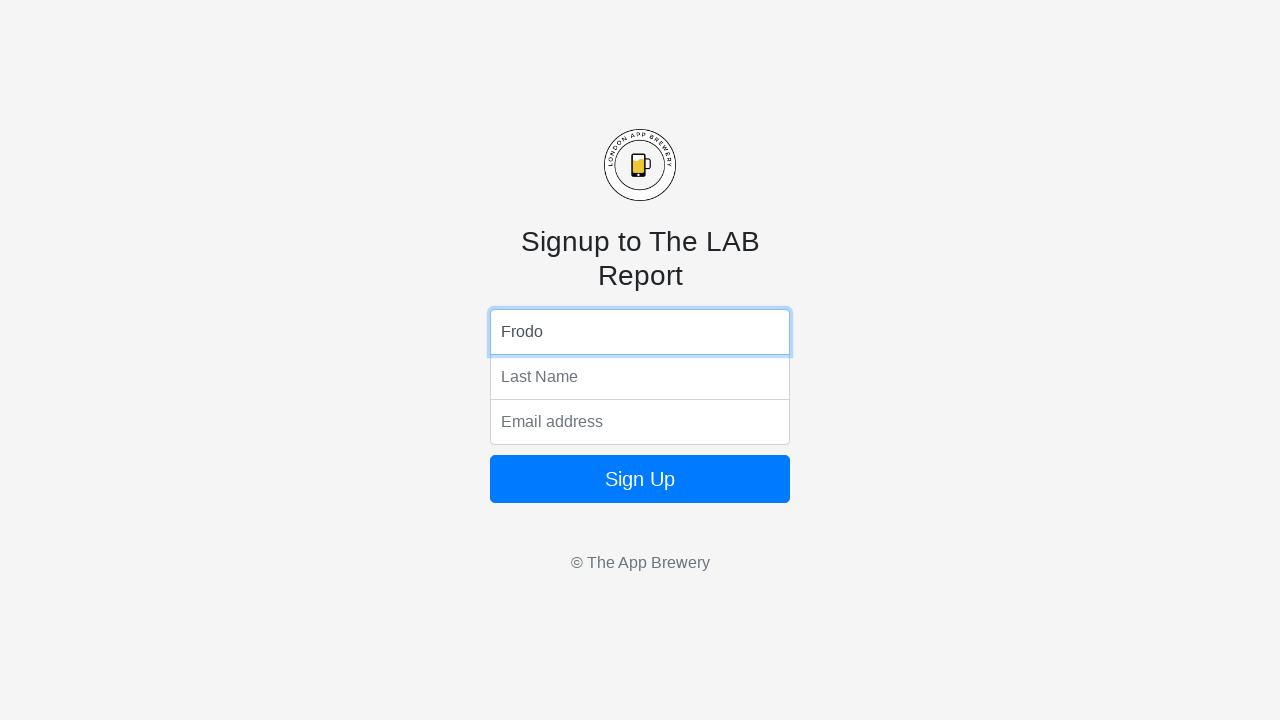

Filled last name field with 'Baggins' on .middle
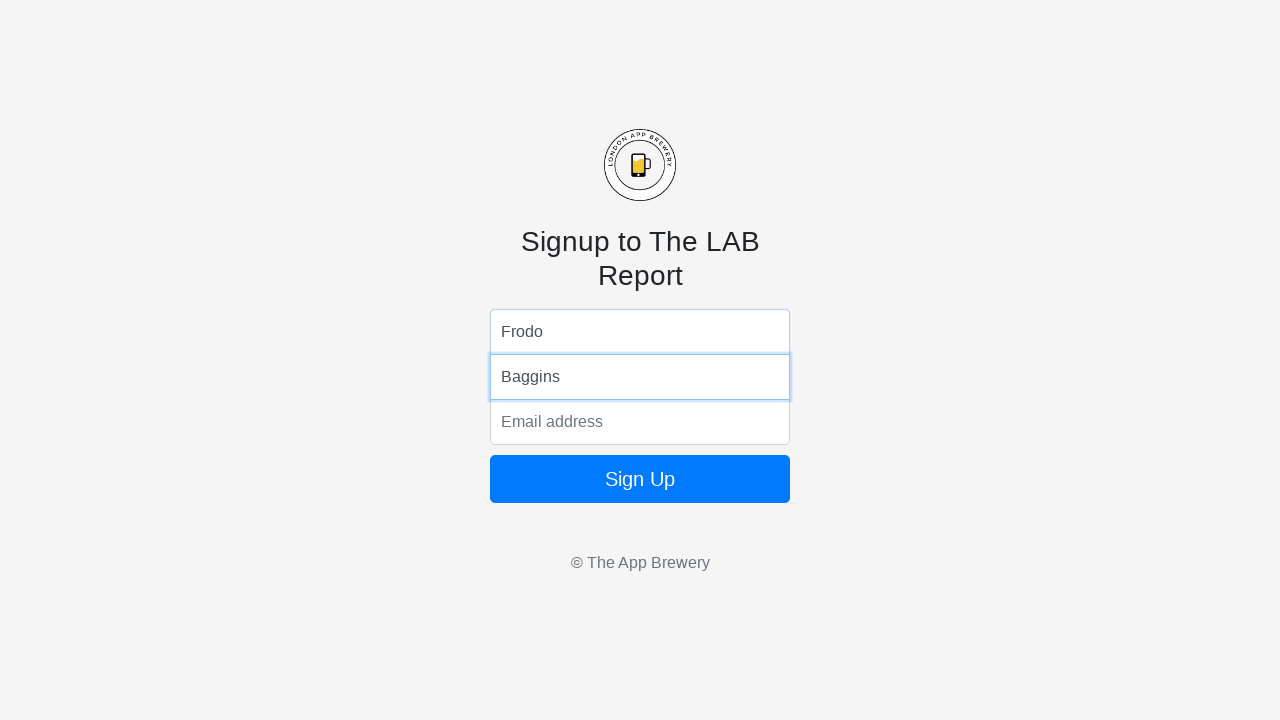

Filled email field with 'lotr@gmail.com' on .bottom
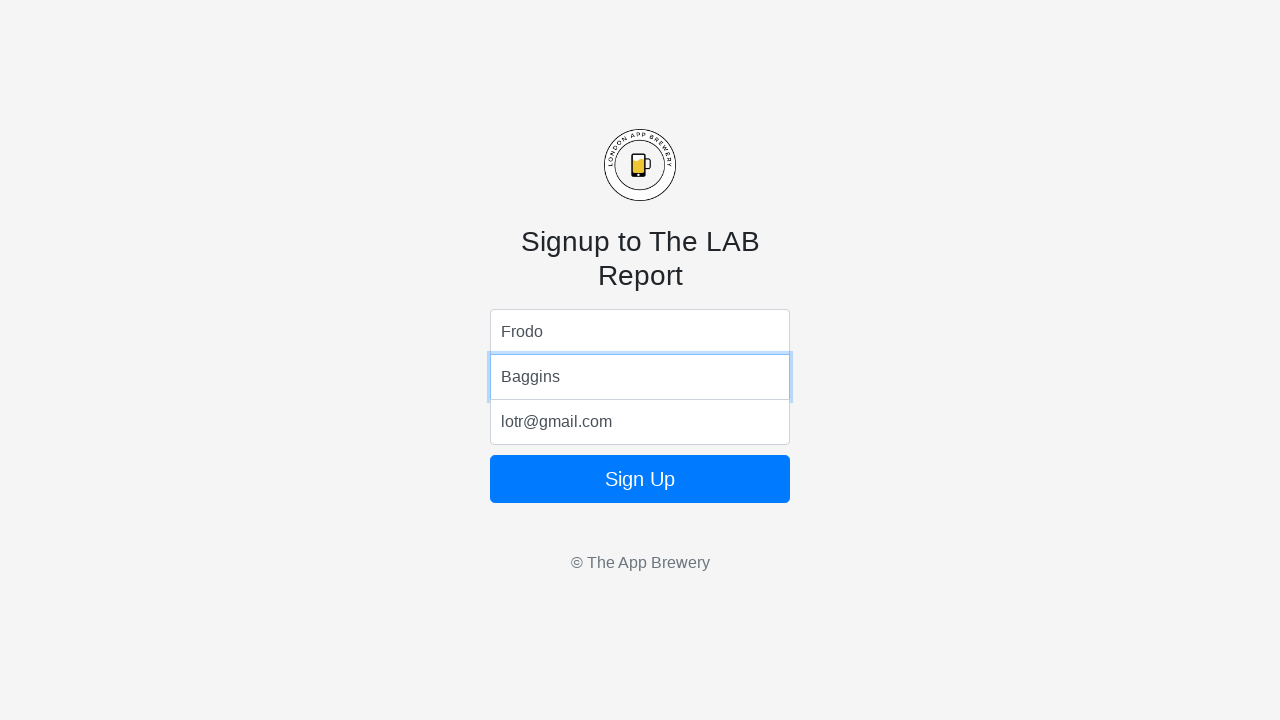

Submitted form by pressing Enter on email field on .bottom
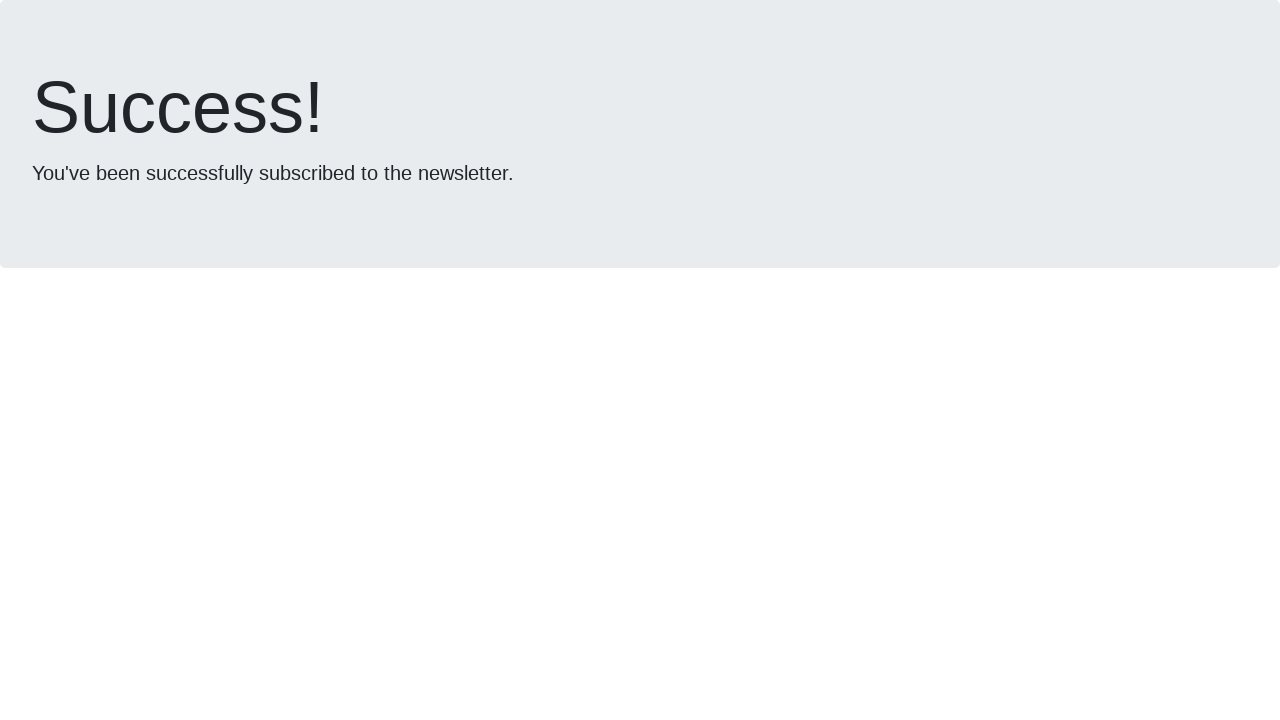

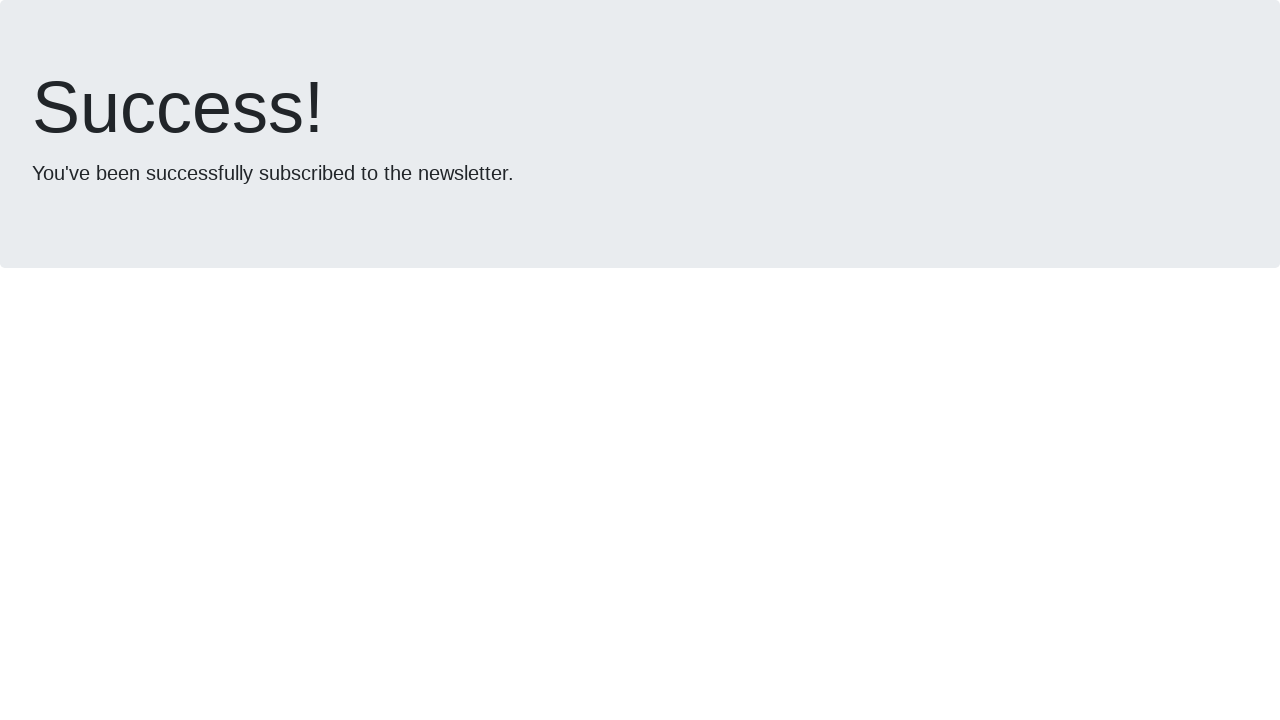